Tests that leaving the ZIP code field empty displays an error message

Starting URL: https://www.sharelane.com/cgi-bin/register.py

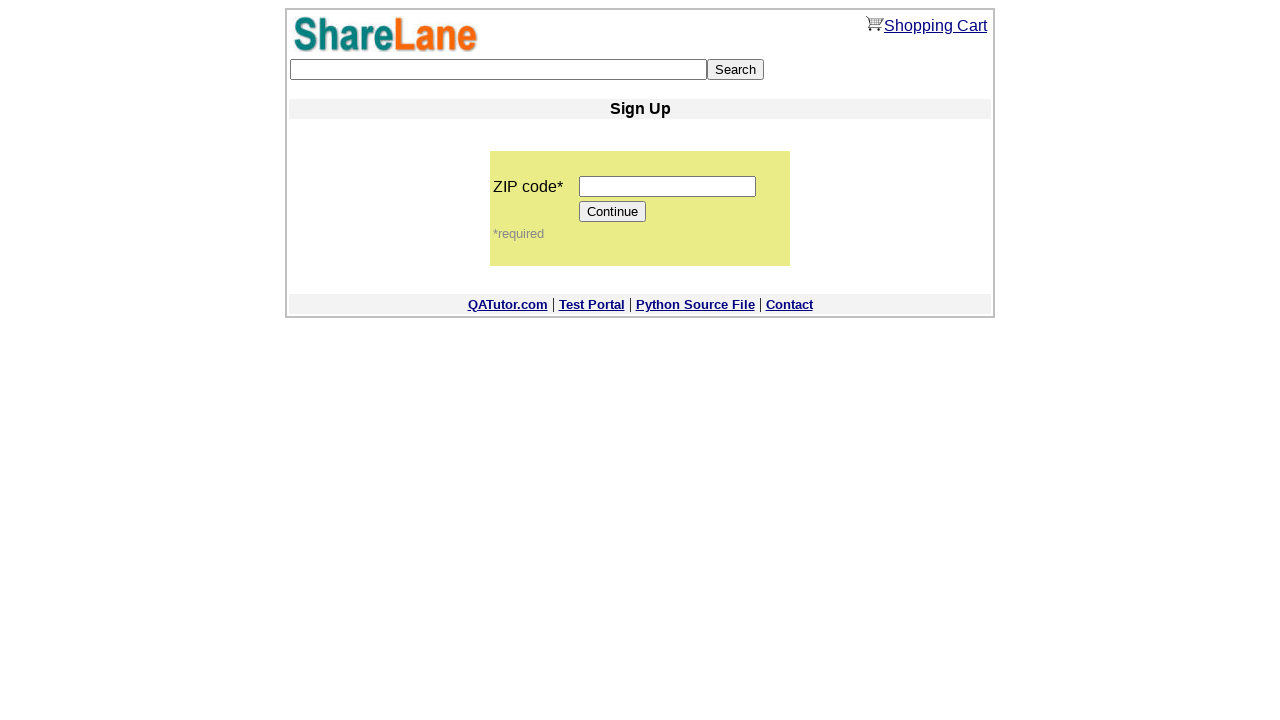

Left ZIP code field empty by filling with empty string on input[name='zip_code']
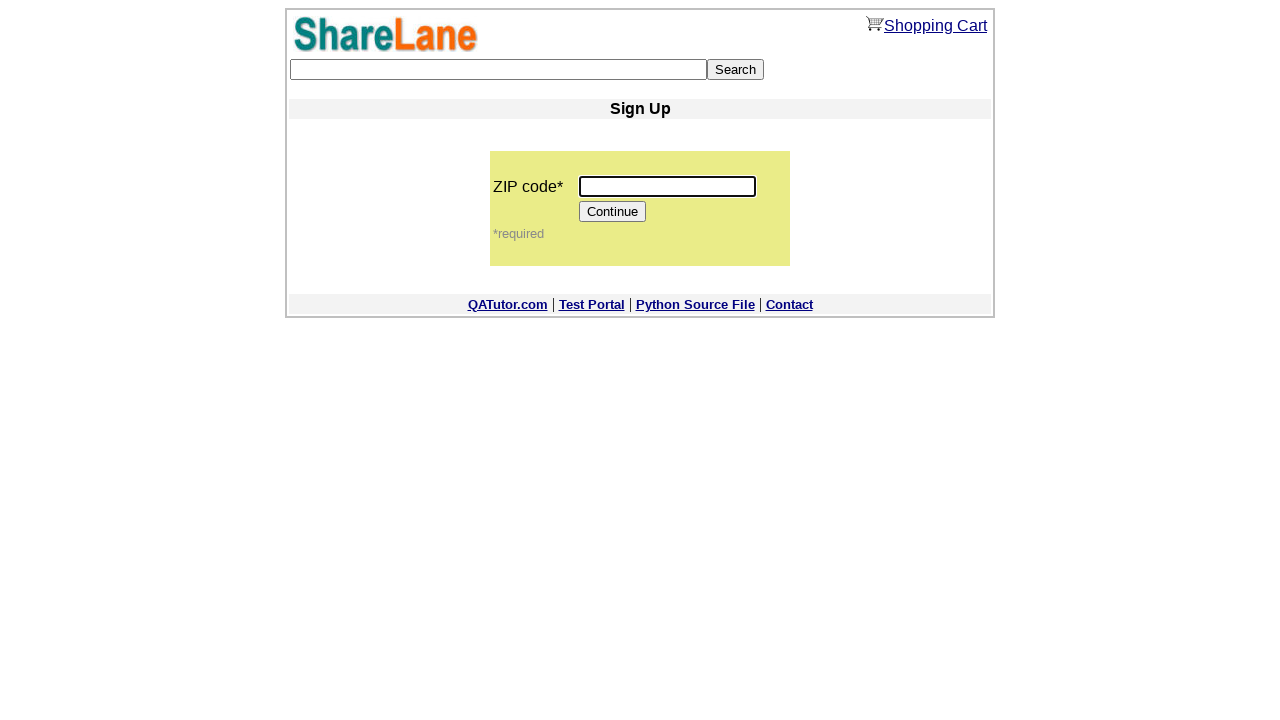

Clicked Continue button to submit form with empty ZIP code at (613, 212) on input[value='Continue']
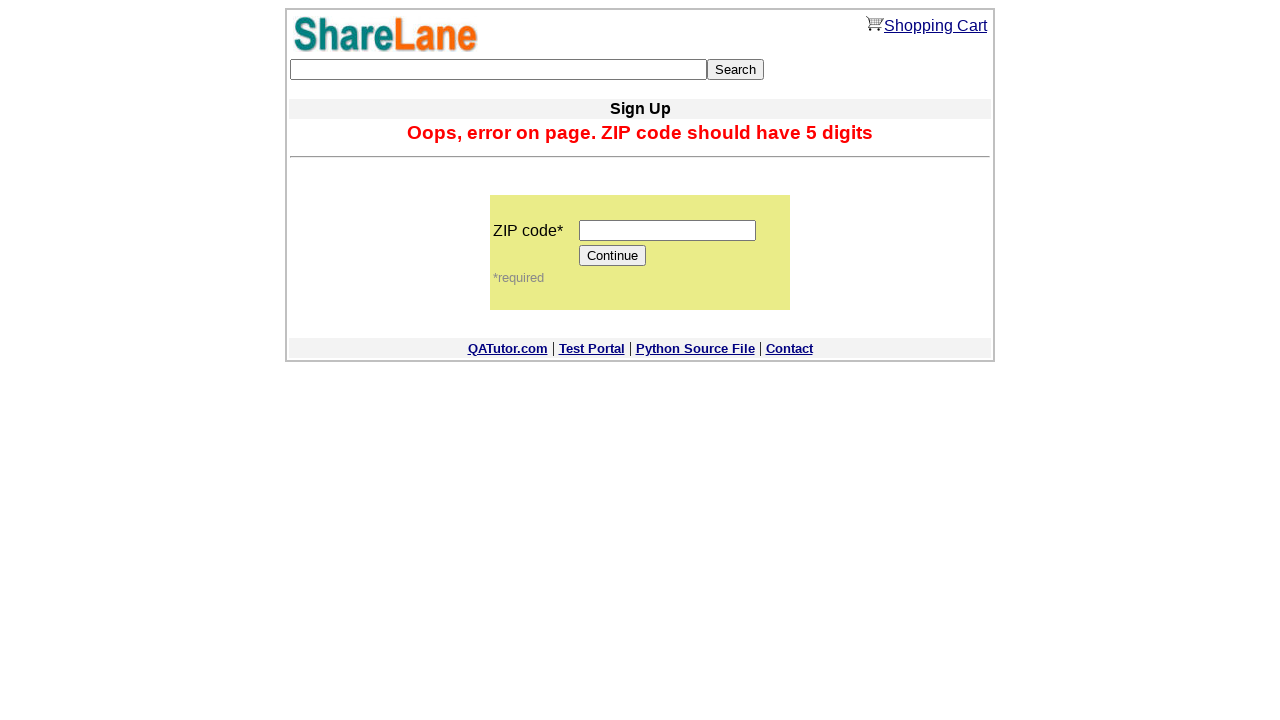

Error message displayed for empty ZIP code field
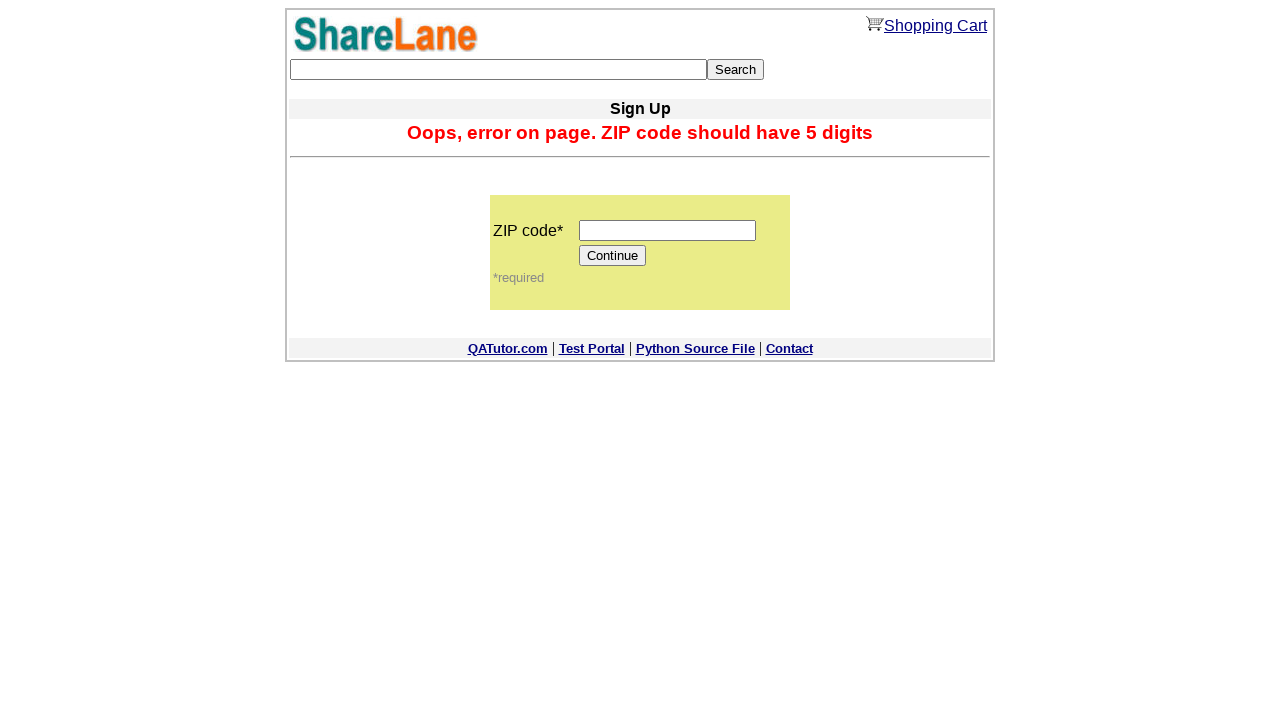

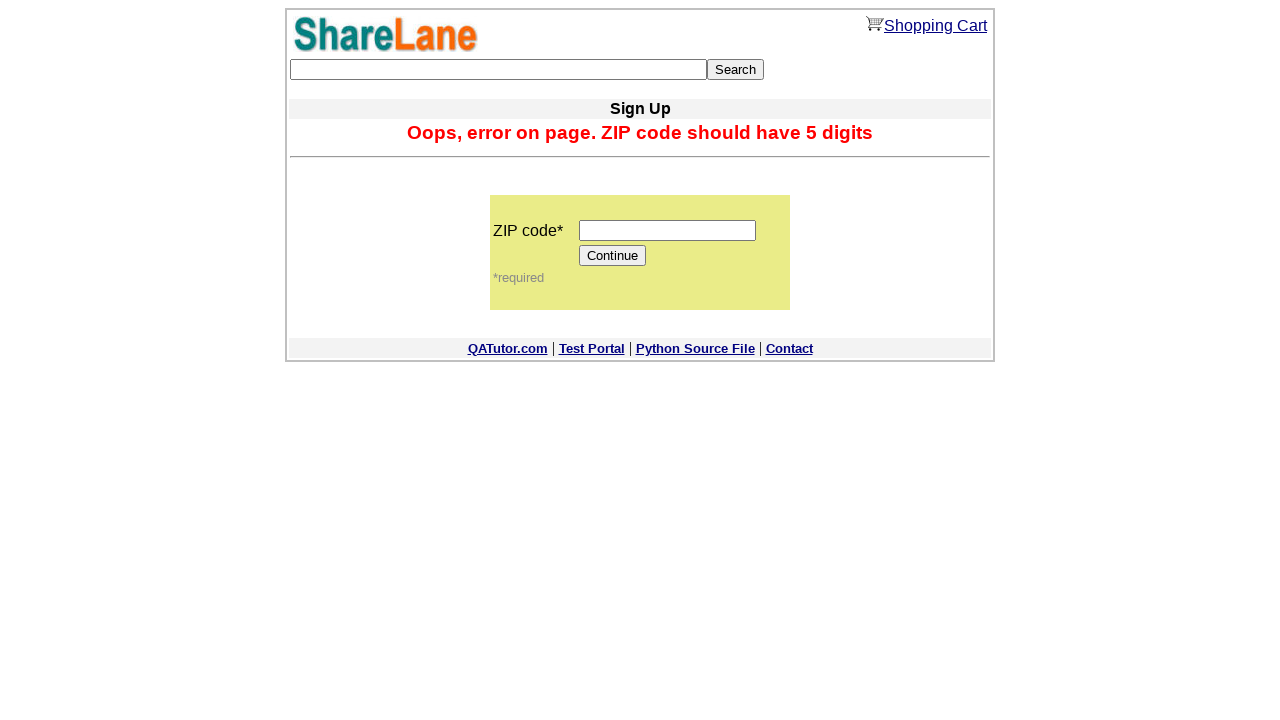